Tests modifying a readonly date input field using JavaScript on the 12306 railway booking site

Starting URL: https://www.12306.cn/index/

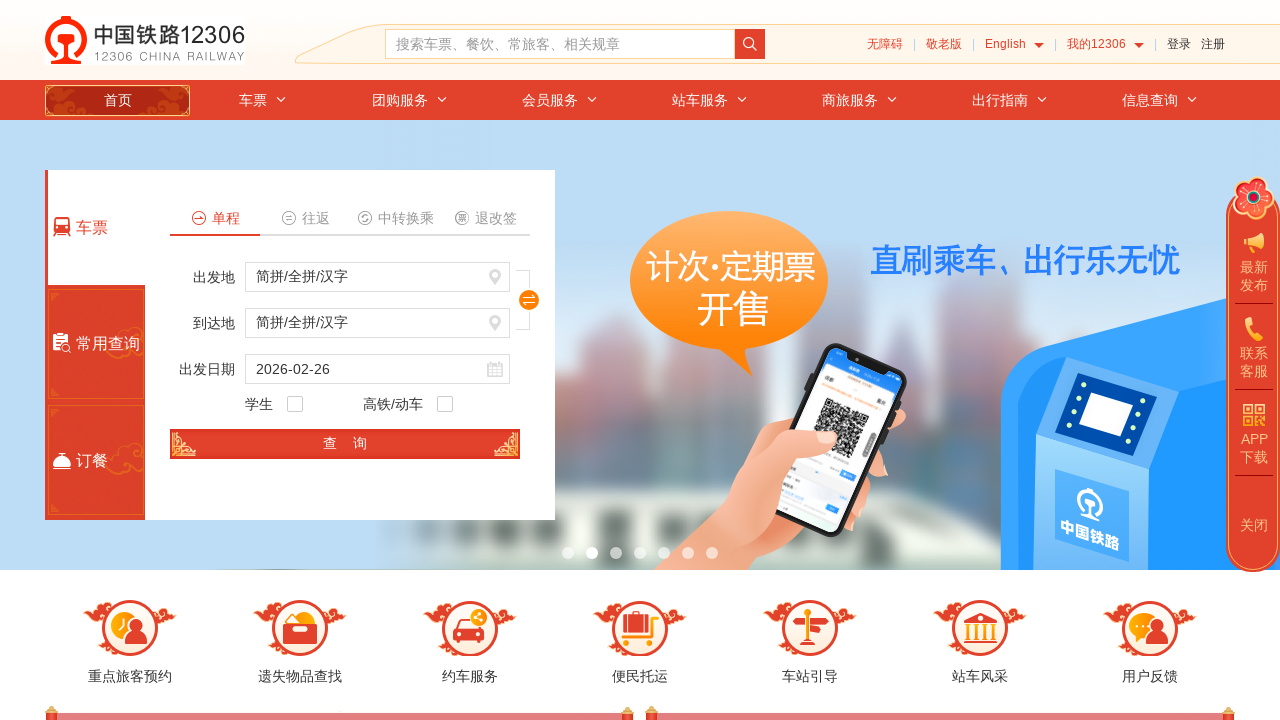

Waited for date input element #train_date to be present
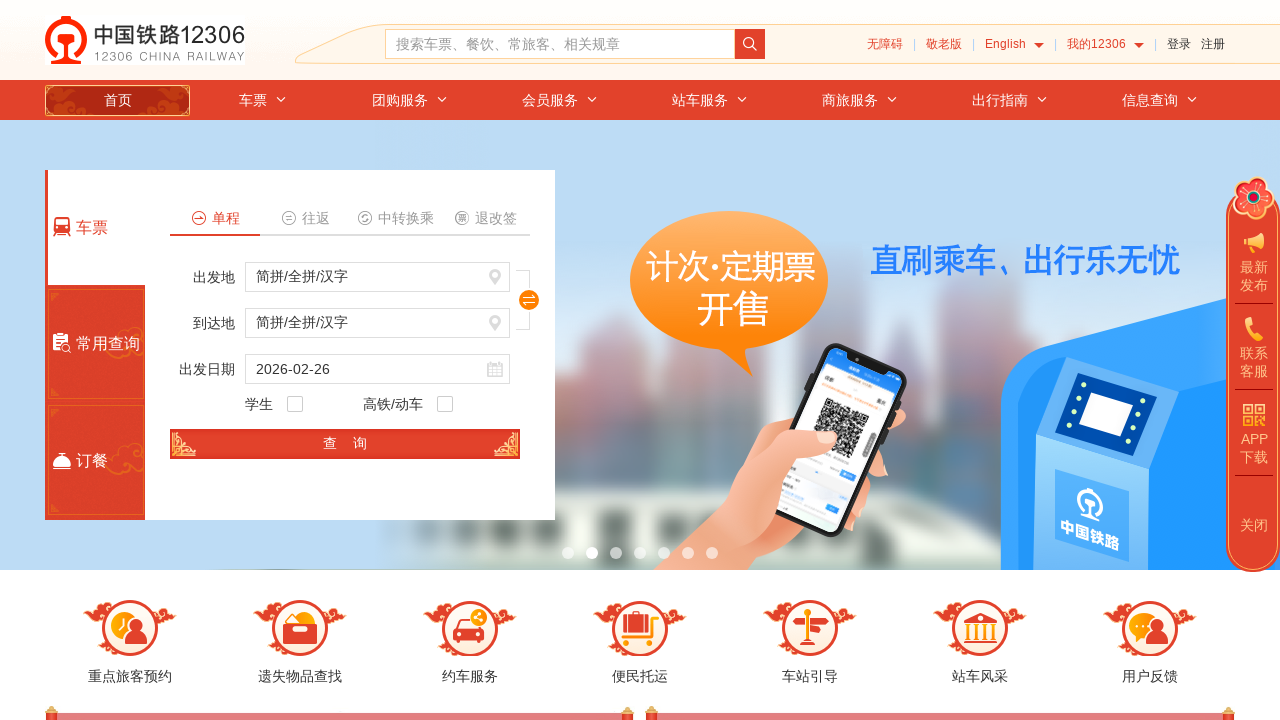

Removed readonly attribute from date input field using JavaScript
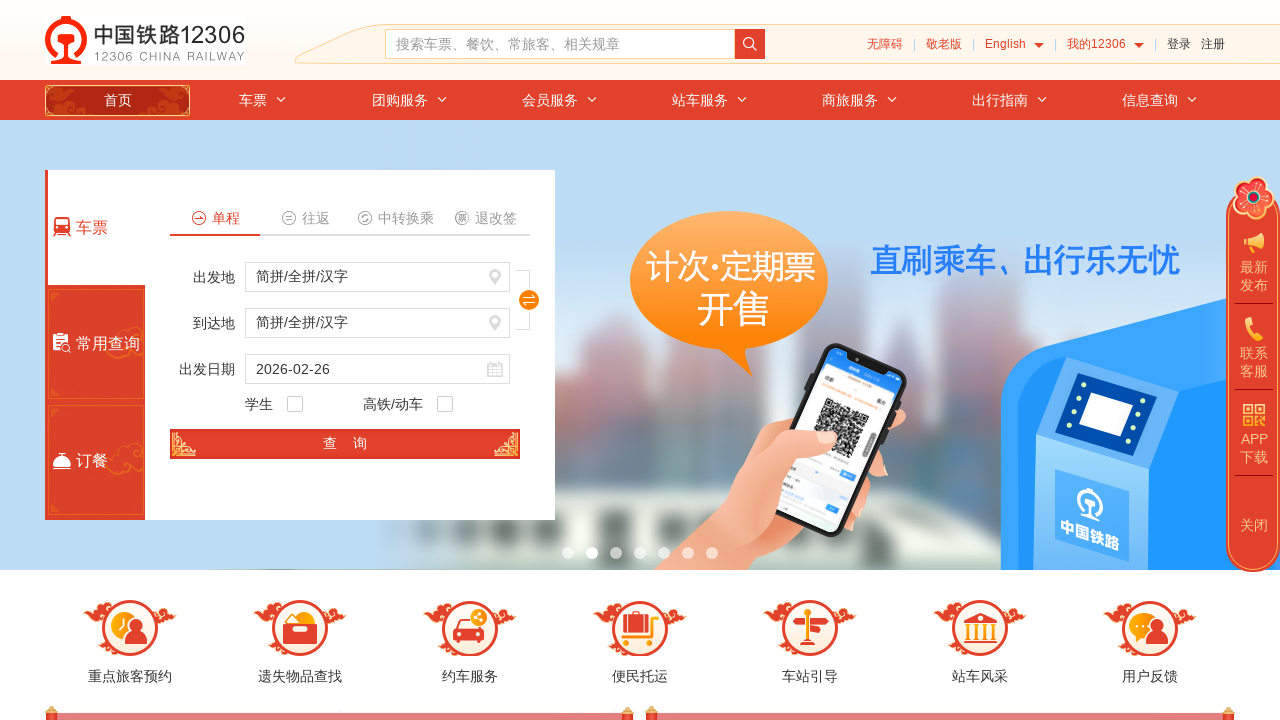

Set date input value to '2020-12-30' using JavaScript
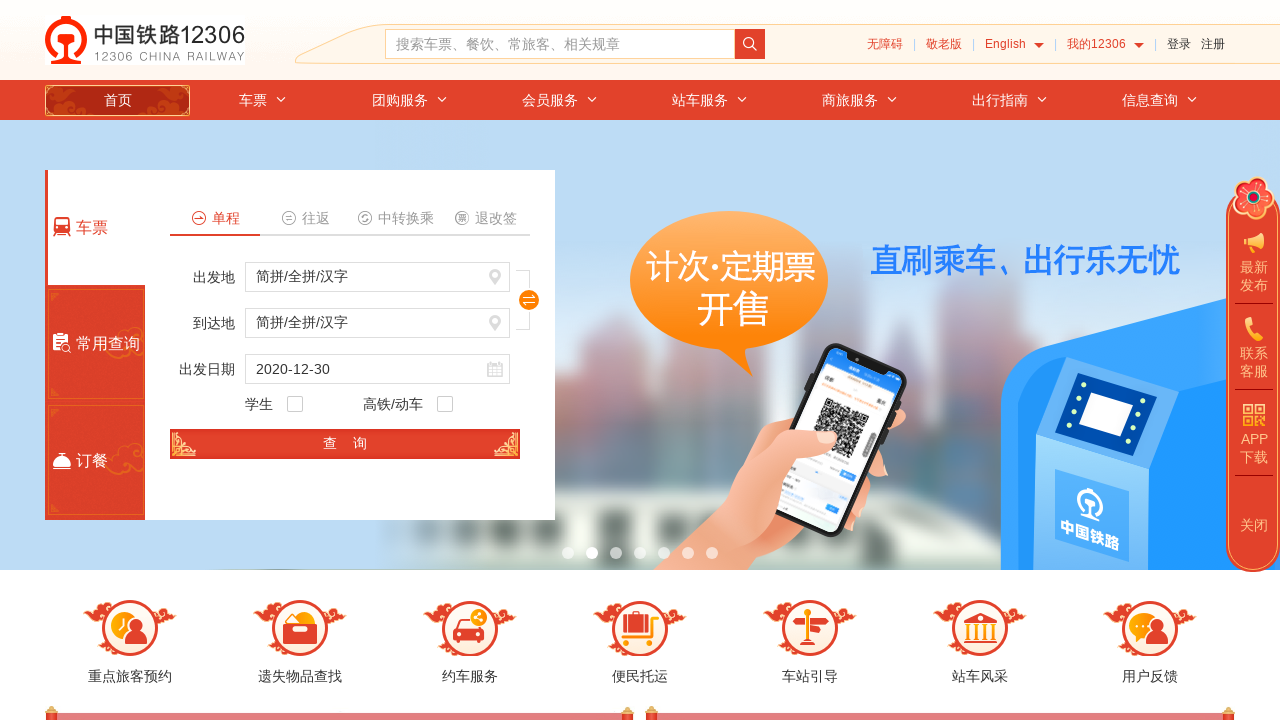

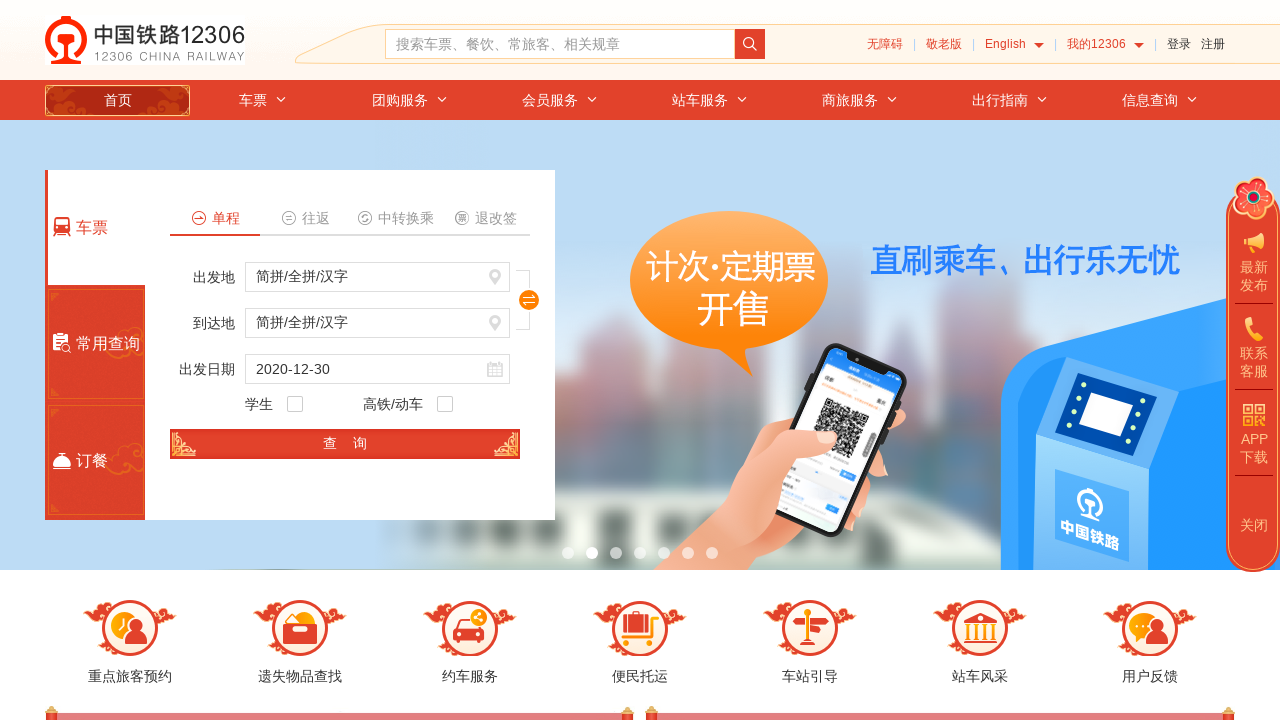